Tests multiple window handling by clicking a link that opens a new window, switching between windows, and then returning to the parent window

Starting URL: https://the-internet.herokuapp.com/windows

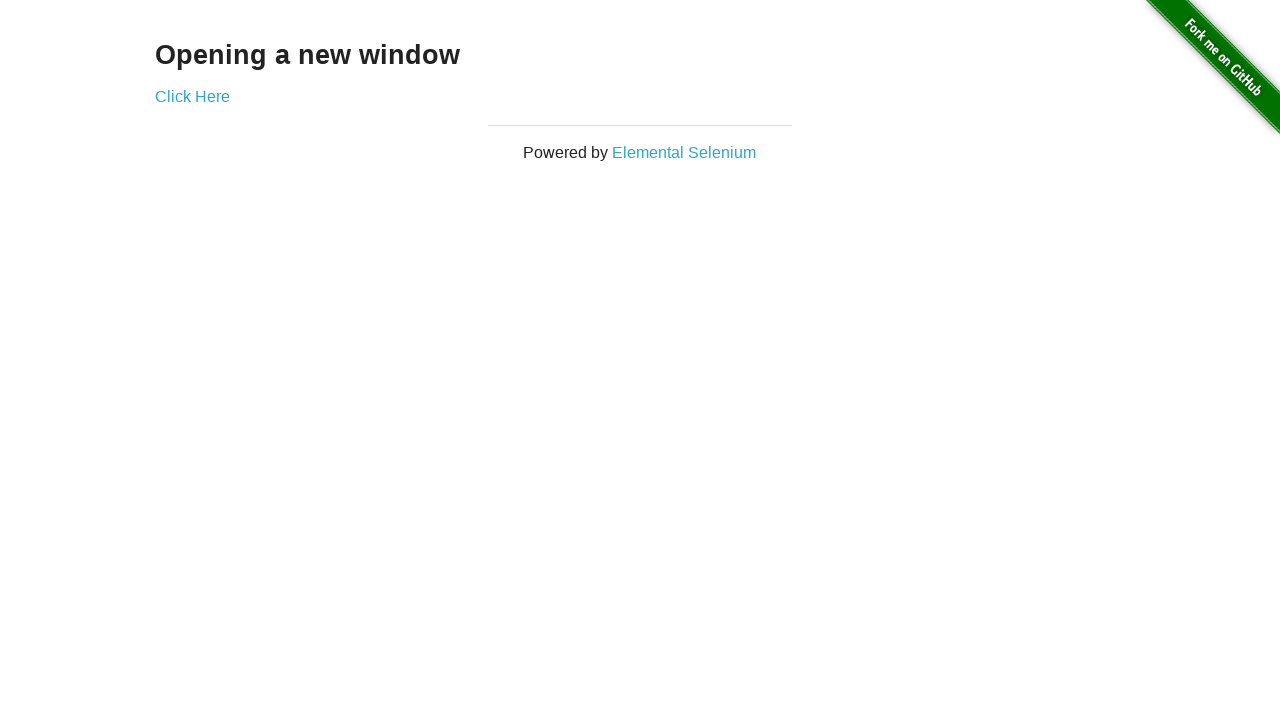

Clicked 'Click Here' link to open new window at (192, 96) on a:has-text('Click Here')
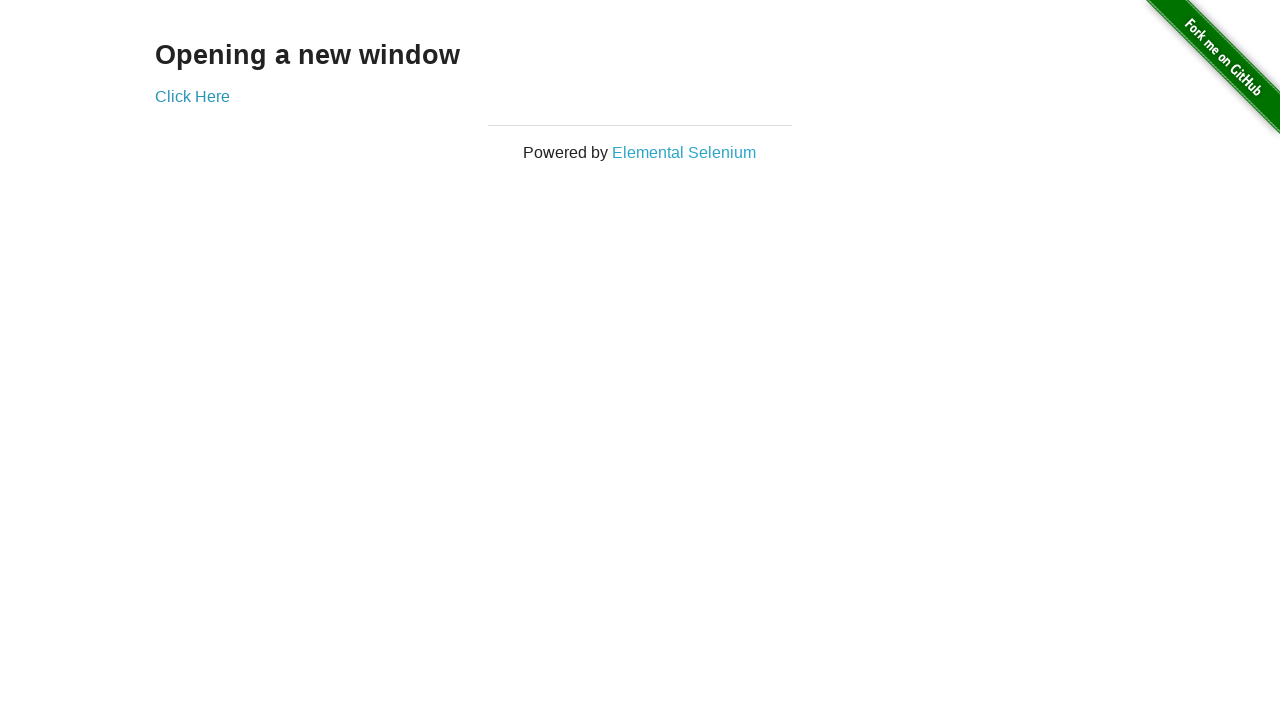

New window opened and captured
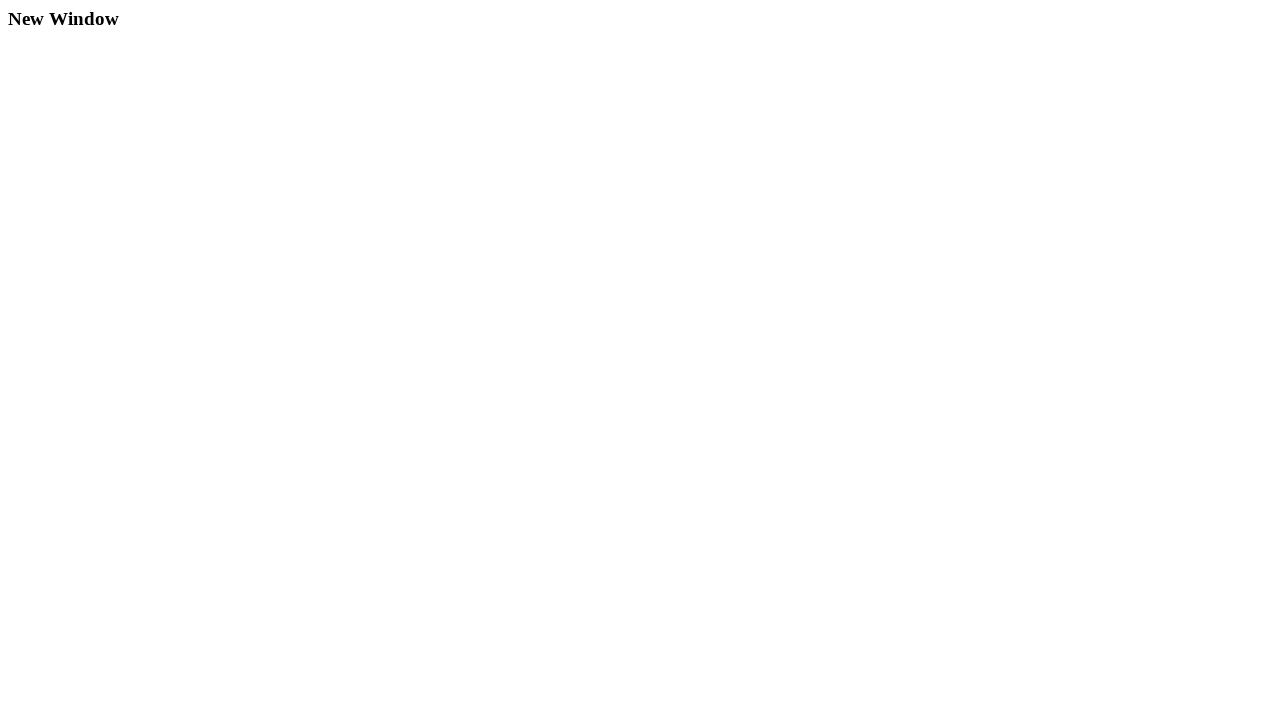

Captured new window title: 'New Window'
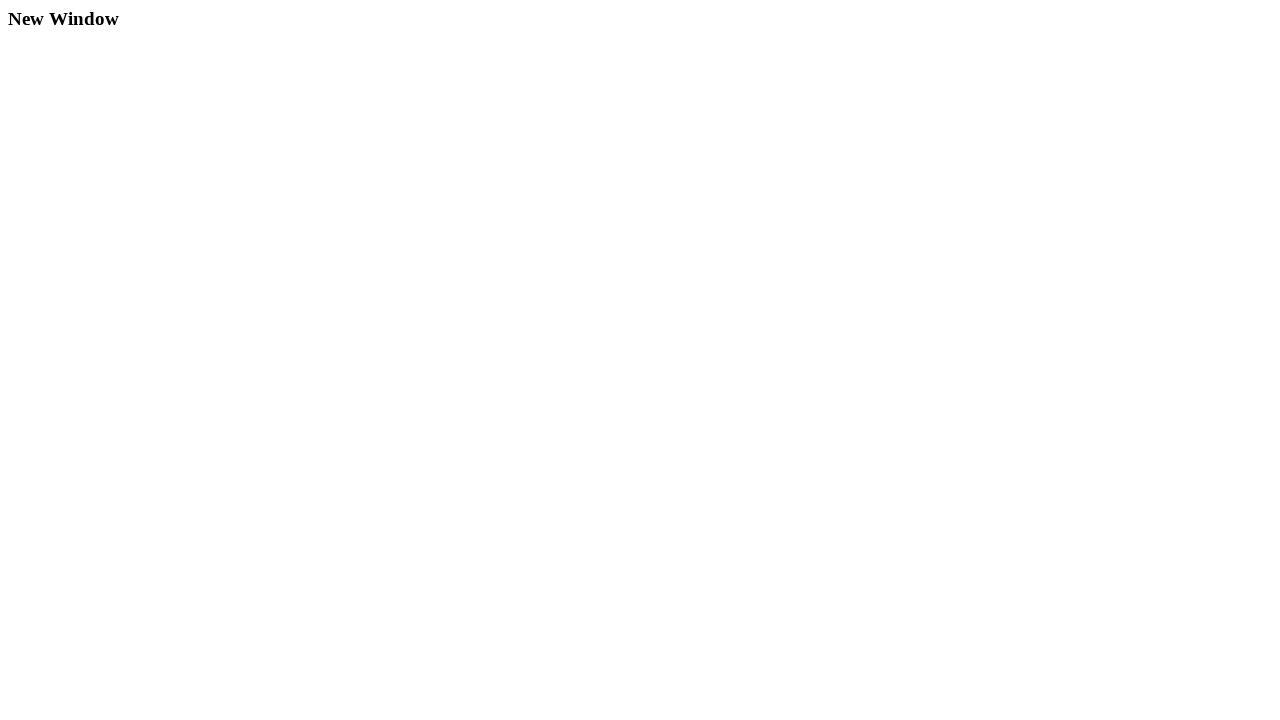

Closed new window
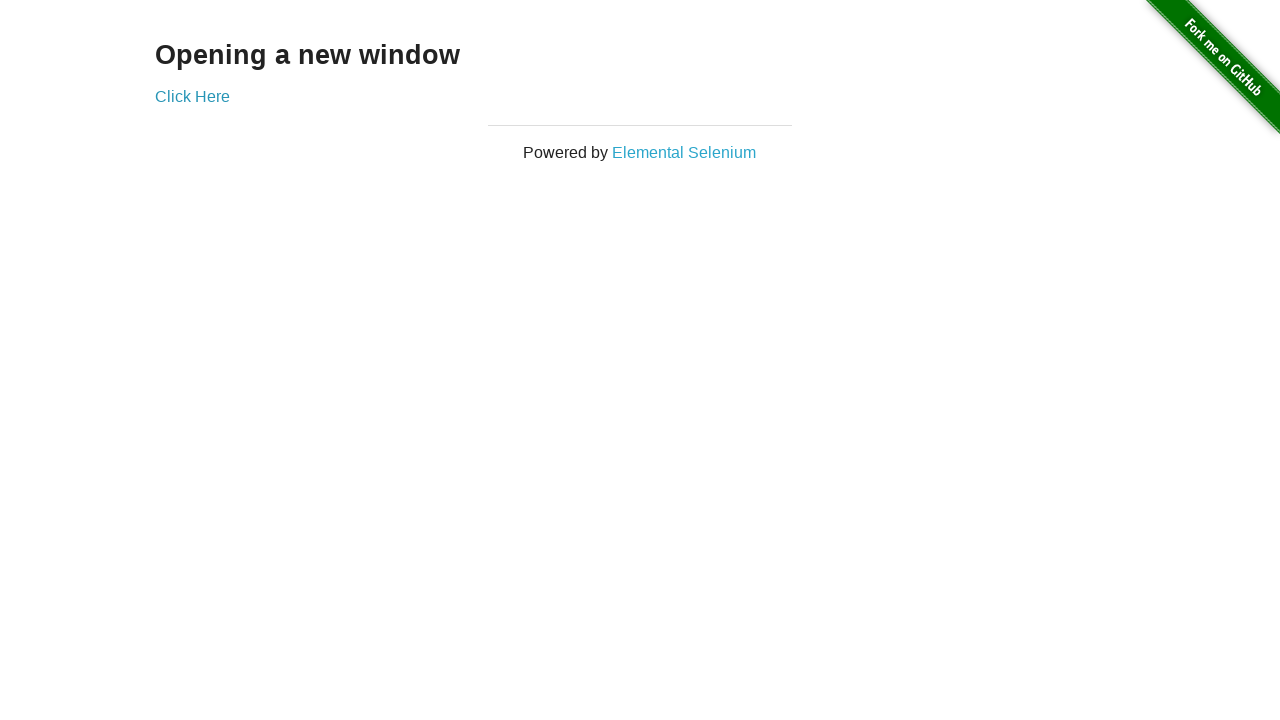

Returned to original parent window
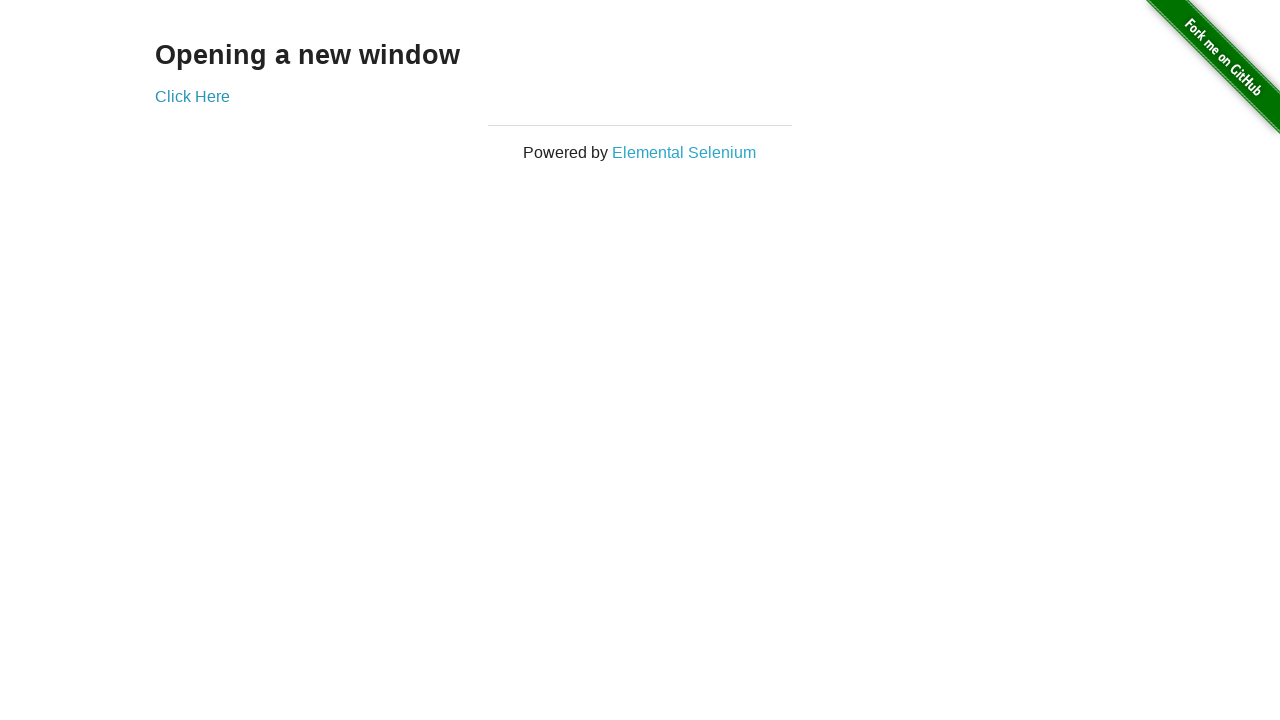

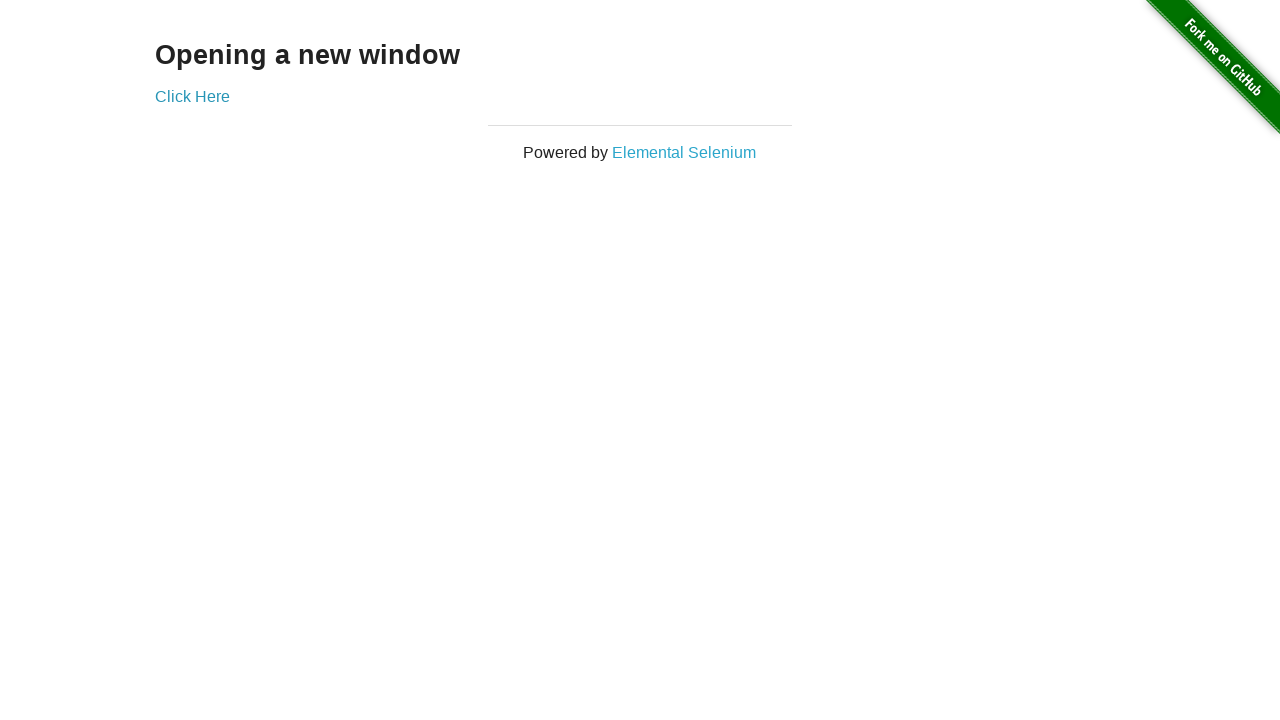